Tests a data types form by filling in all fields except zip code, submitting the form, and verifying that the zip code field shows an error state (red background) while all other fields show success state (green background).

Starting URL: https://bonigarcia.dev/selenium-webdriver-java/data-types.html

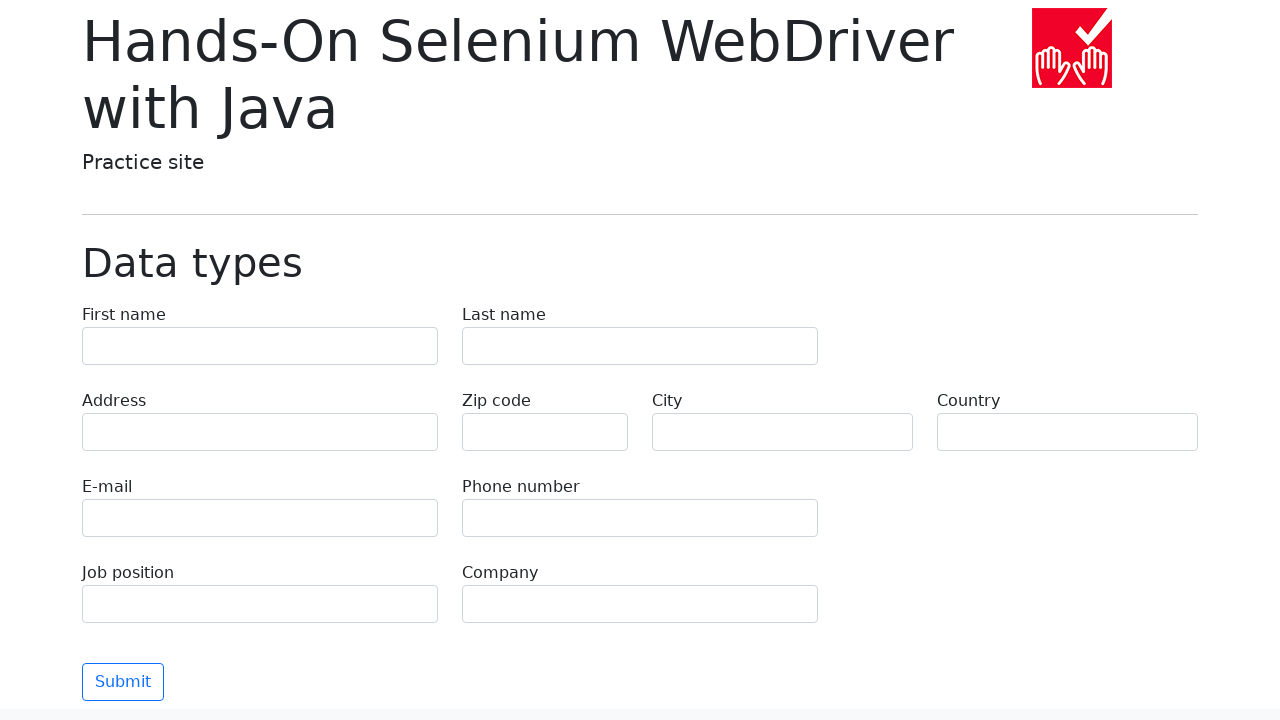

Filled first name field with 'Иван' on [name="first-name"]
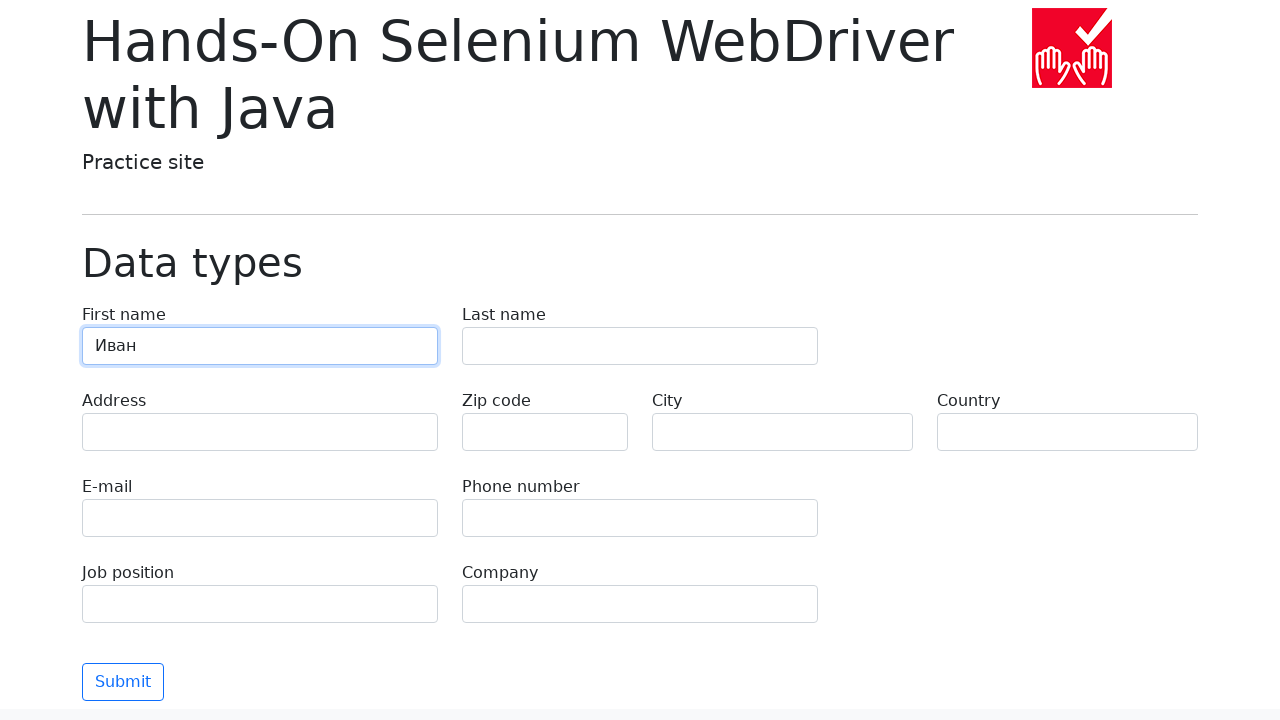

Filled last name field with 'Петров' on [name="last-name"]
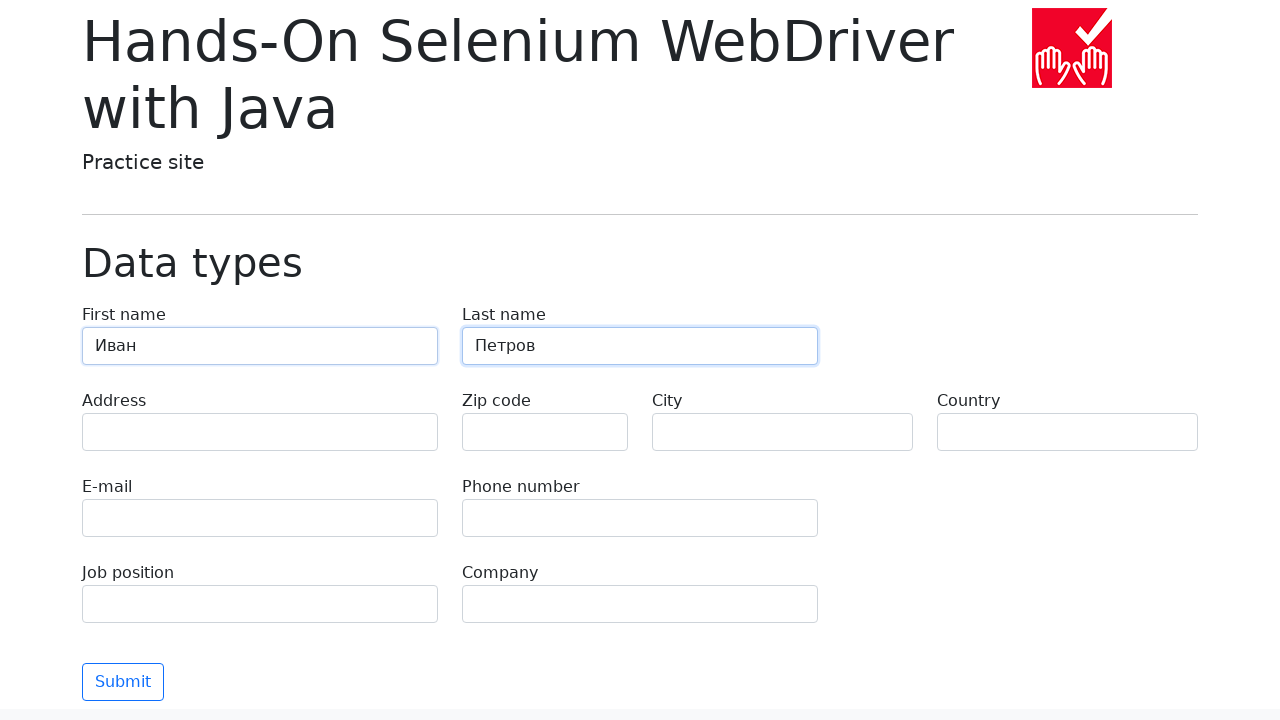

Filled address field with 'Ленина, 55-3' on [name="address"]
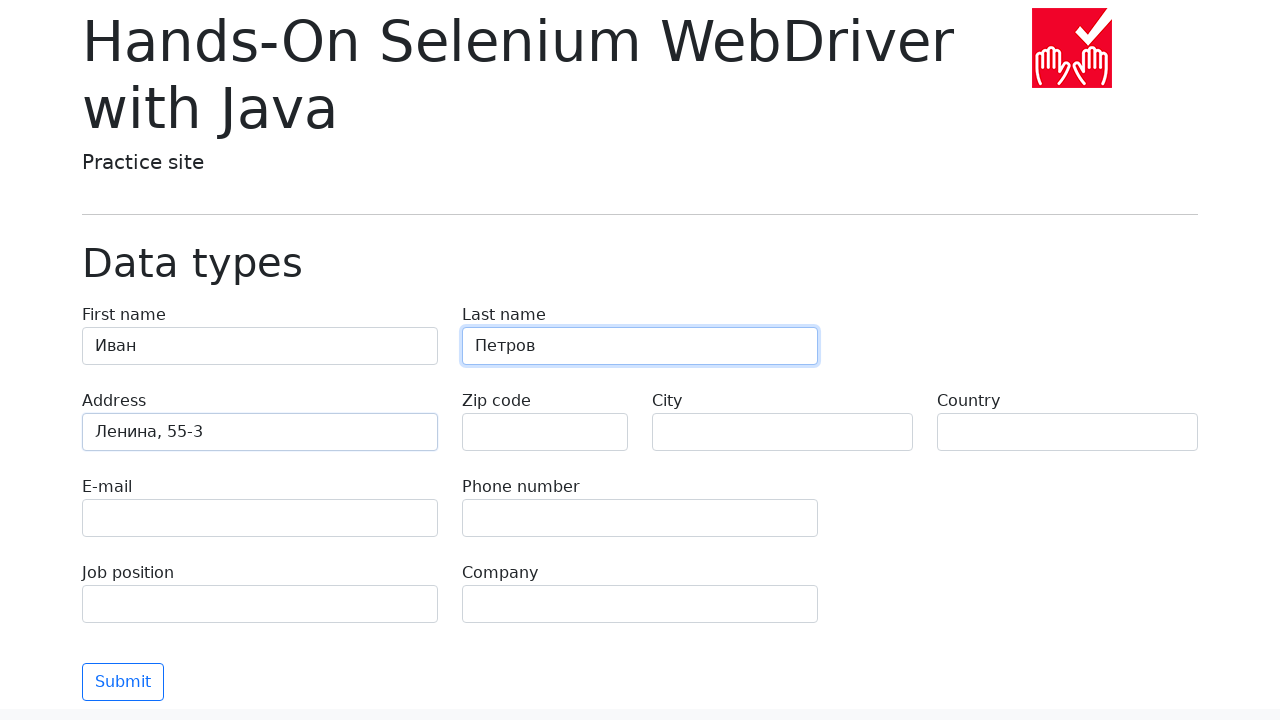

Left zip code field empty intentionally on [name="zip-code"]
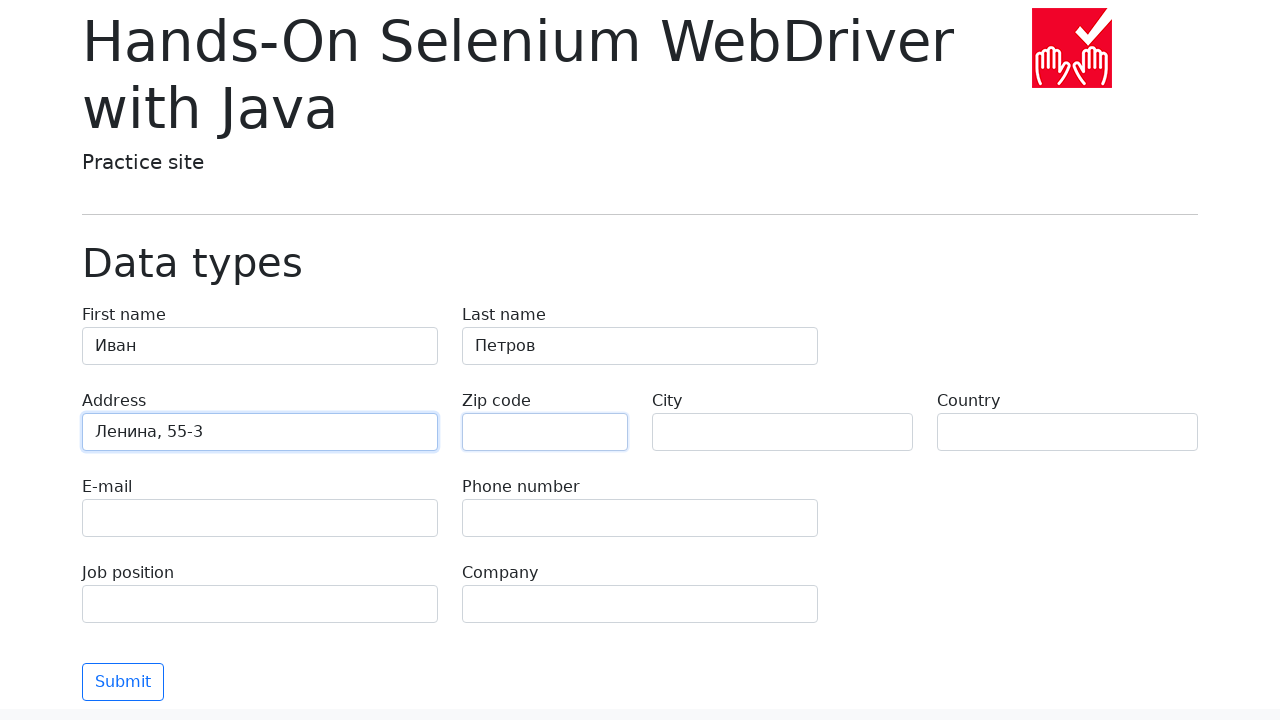

Filled city field with 'Москва' on [name="city"]
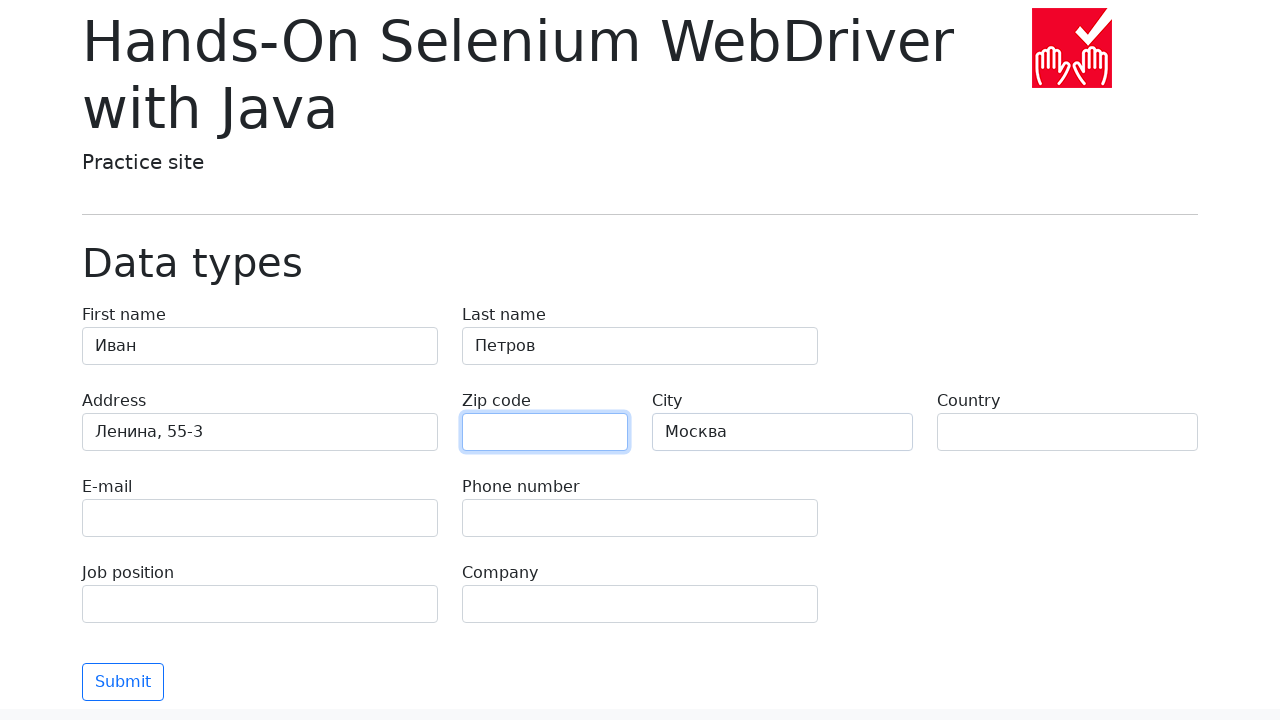

Filled country field with 'Россия' on [name="country"]
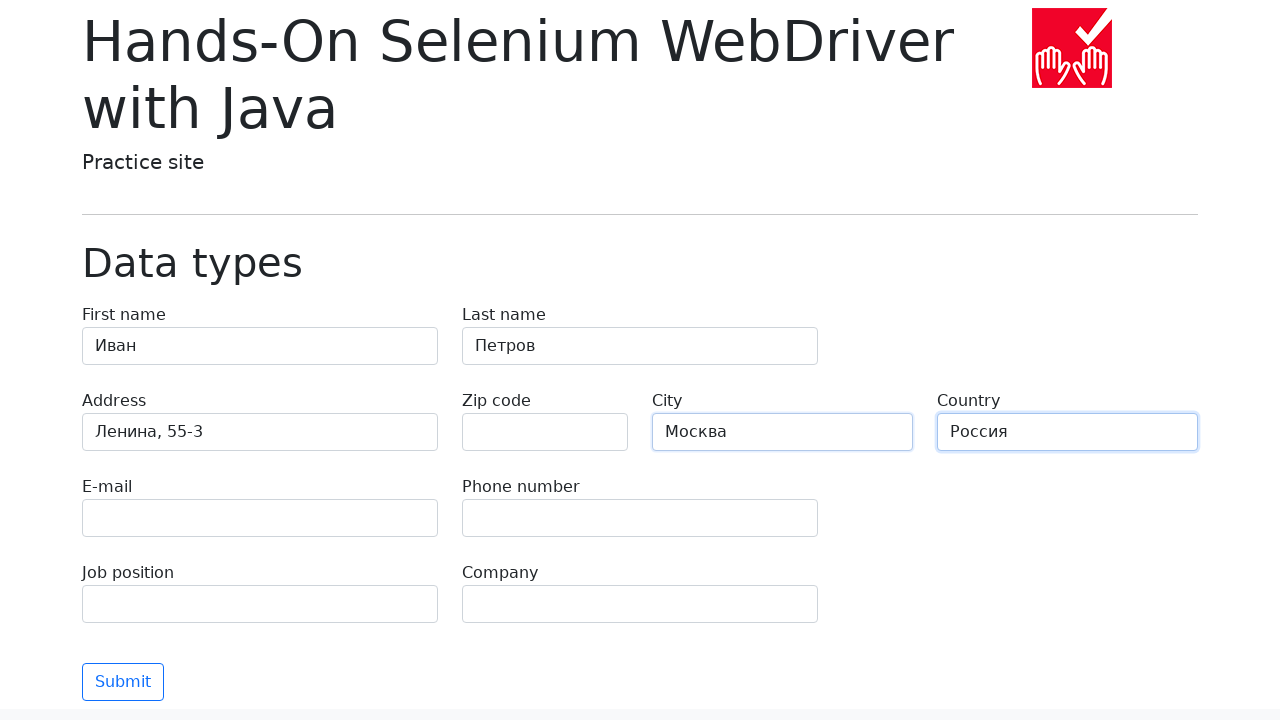

Filled email field with 'test@skypro.com' on [name="e-mail"]
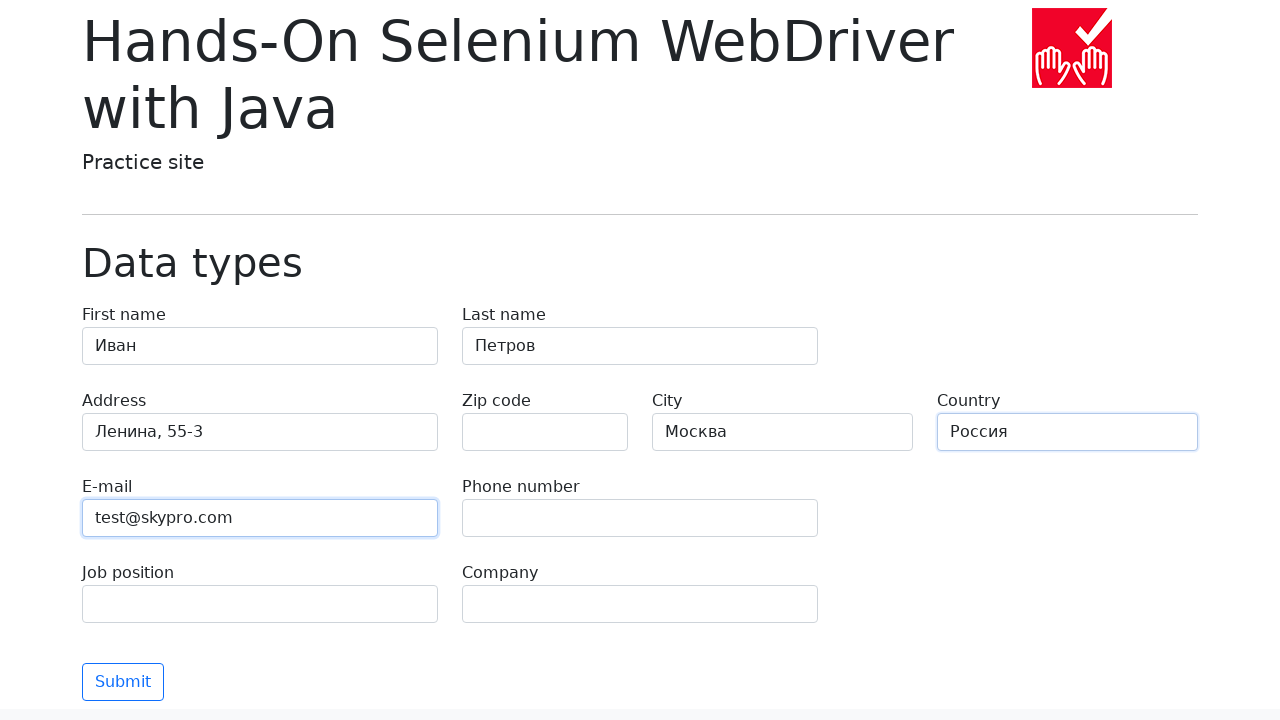

Filled phone field with '+7985899998787' on [name="phone"]
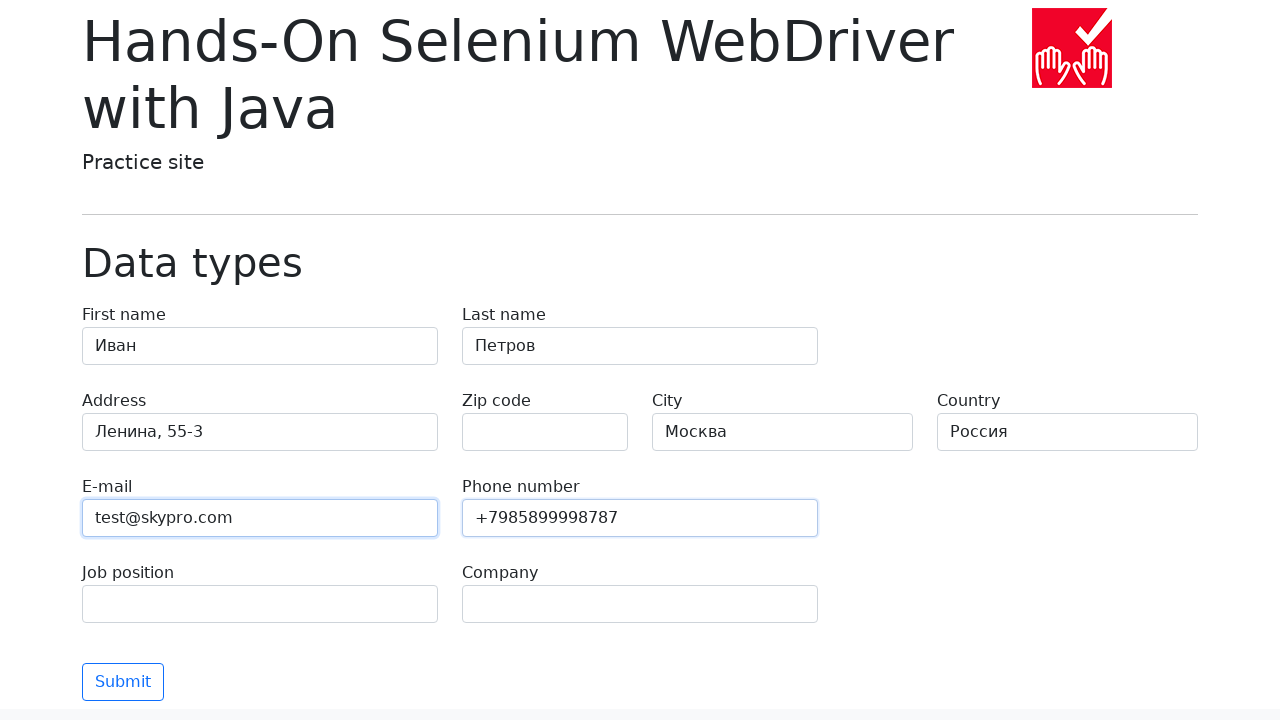

Filled job position field with 'QA' on [name="job-position"]
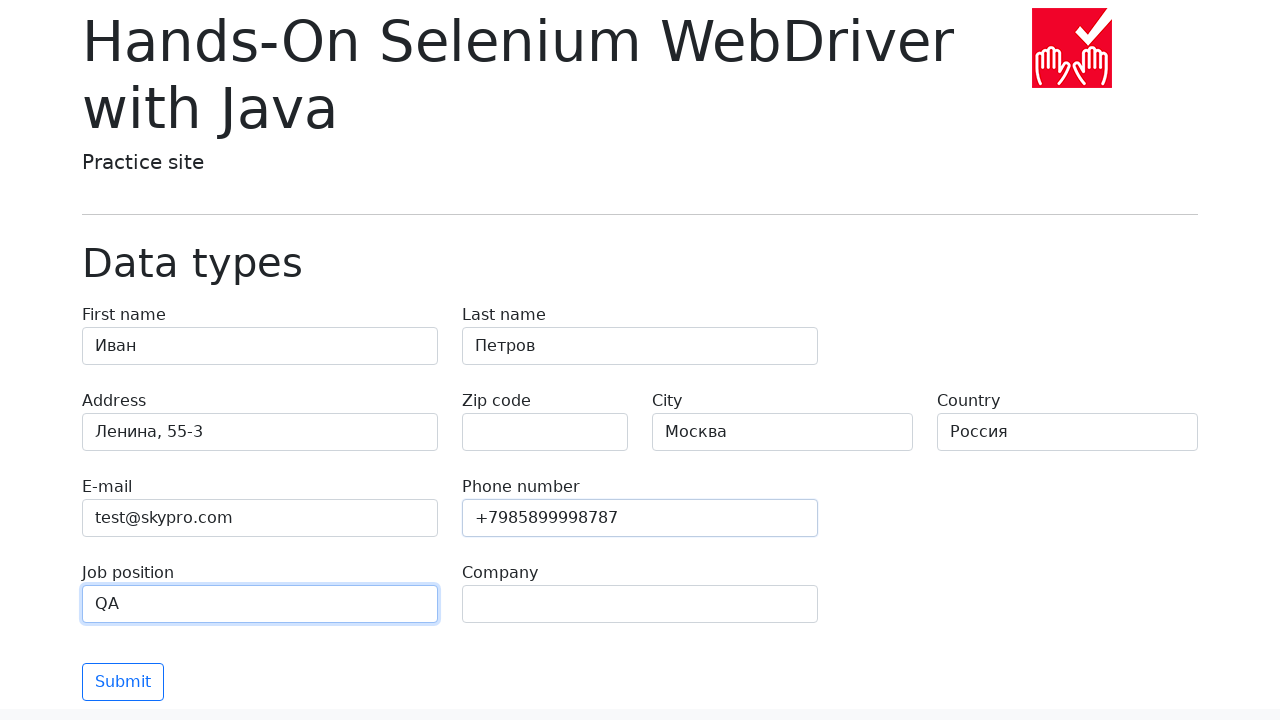

Filled company field with 'SkyPro' on [name="company"]
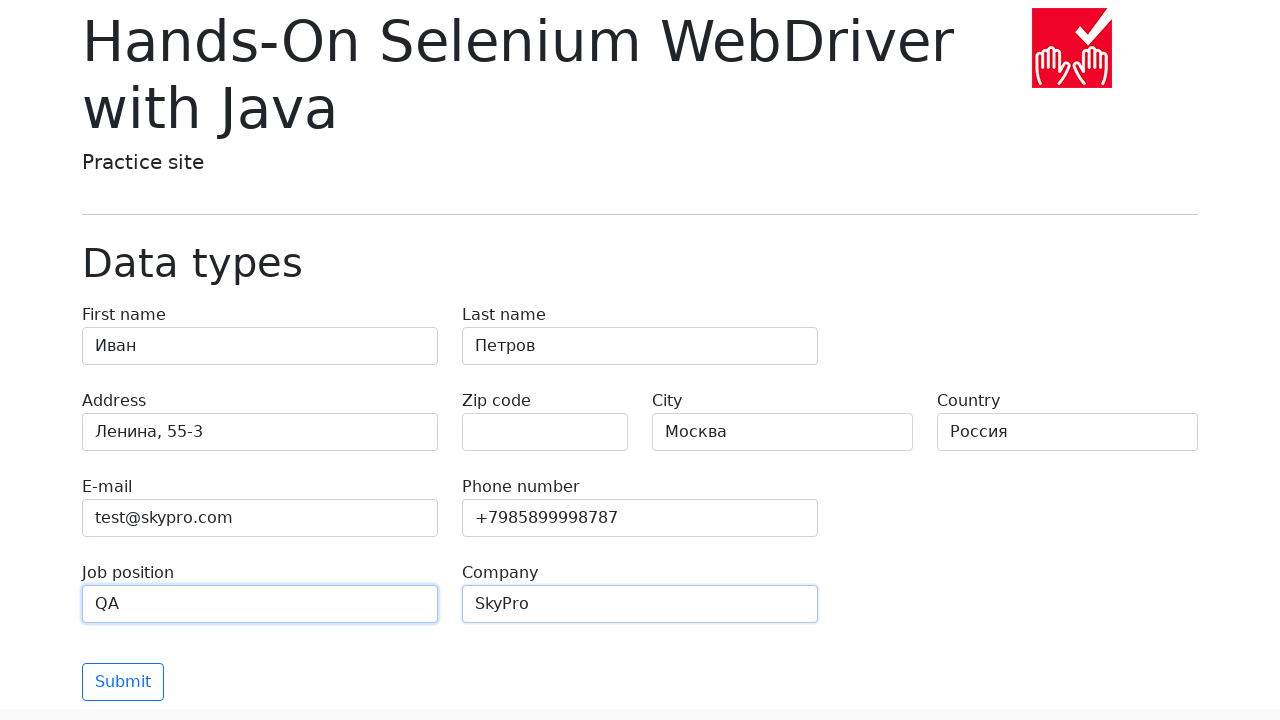

Clicked submit button to submit the form at (123, 682) on [type="submit"]
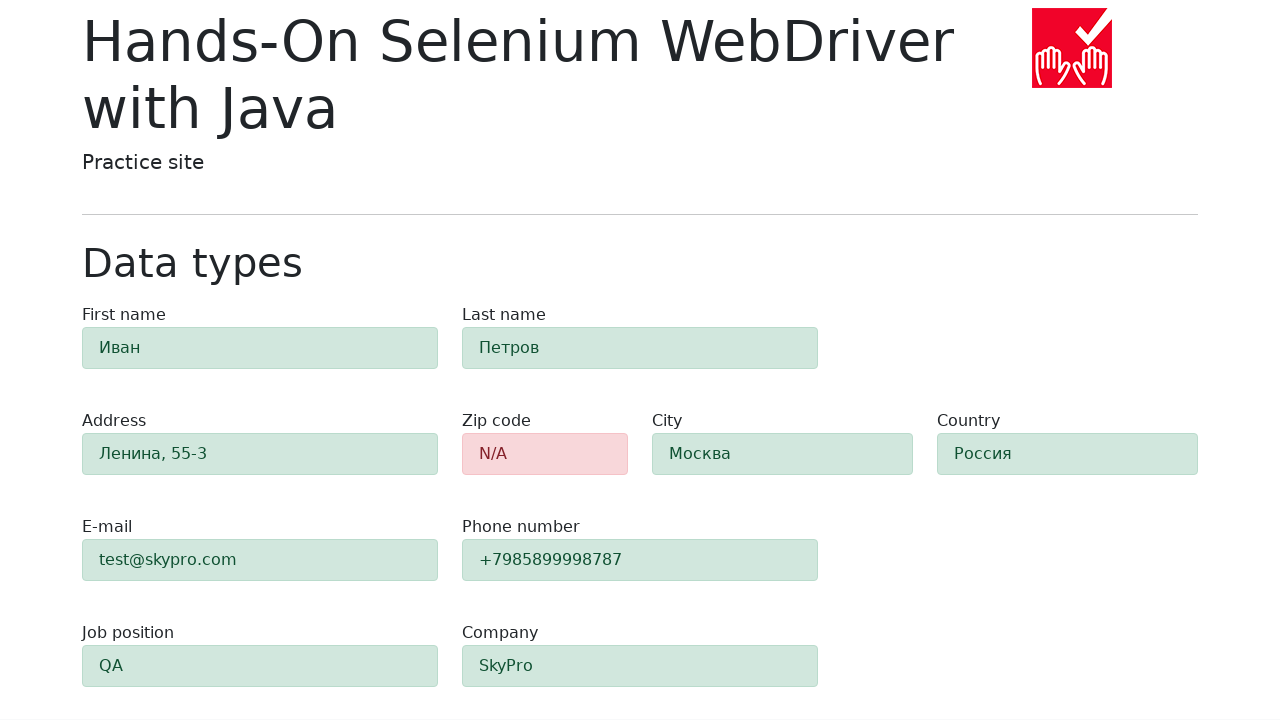

Zip code field became visible after form submission
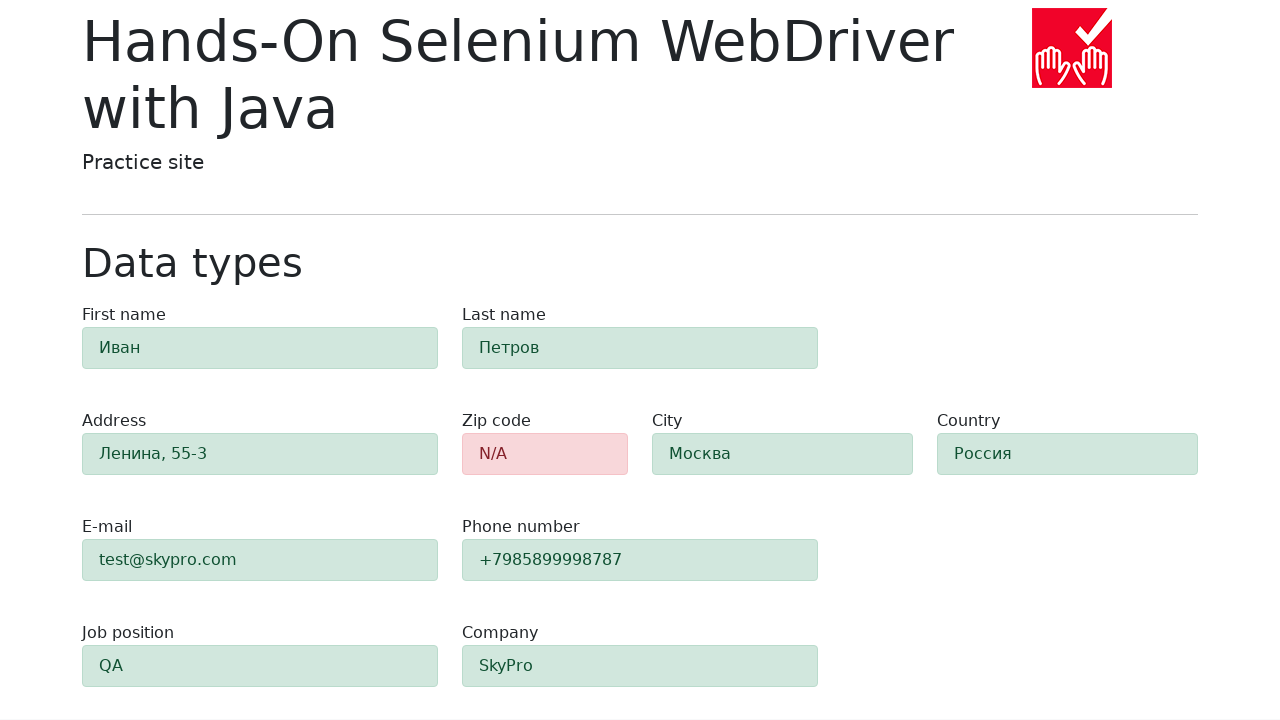

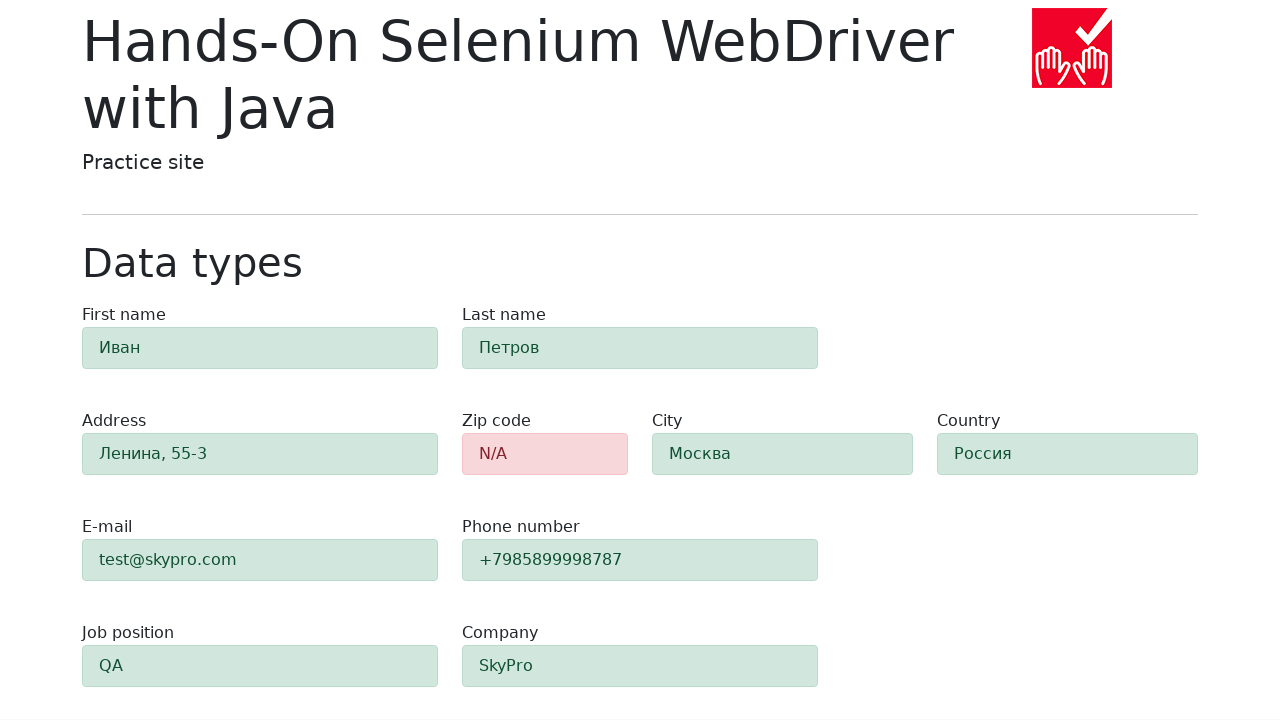